Navigates to a Mars news page, waits for content to load, then navigates to a JPL Space images page and clicks a button to view the full featured image.

Starting URL: https://data-class-mars.s3.amazonaws.com/Mars/index.html

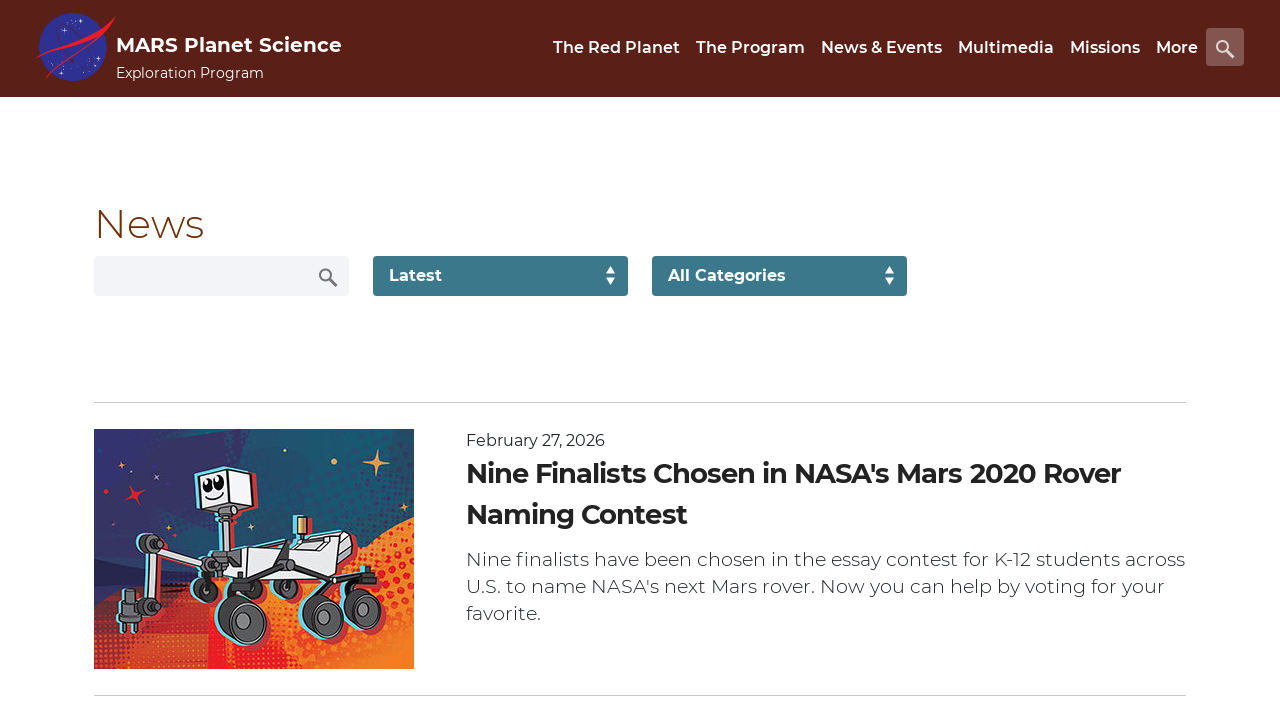

Waited for Mars news content to load on the page
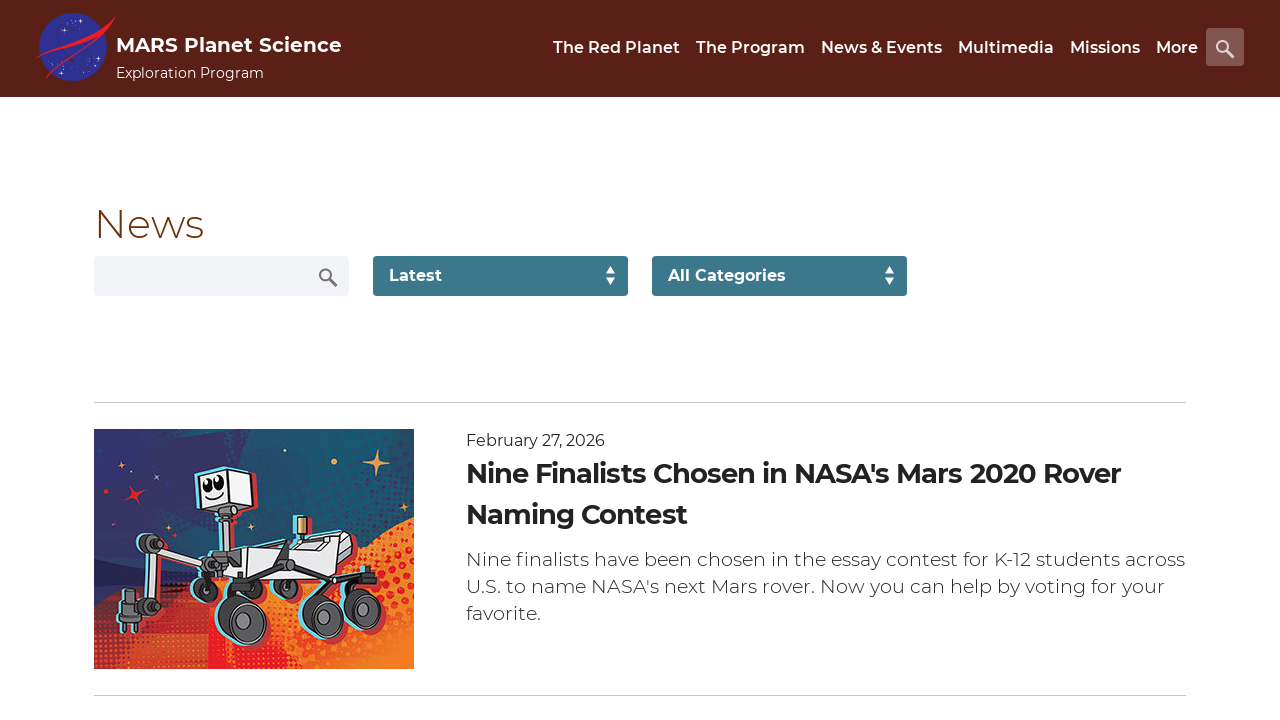

Navigated to JPL Space images page
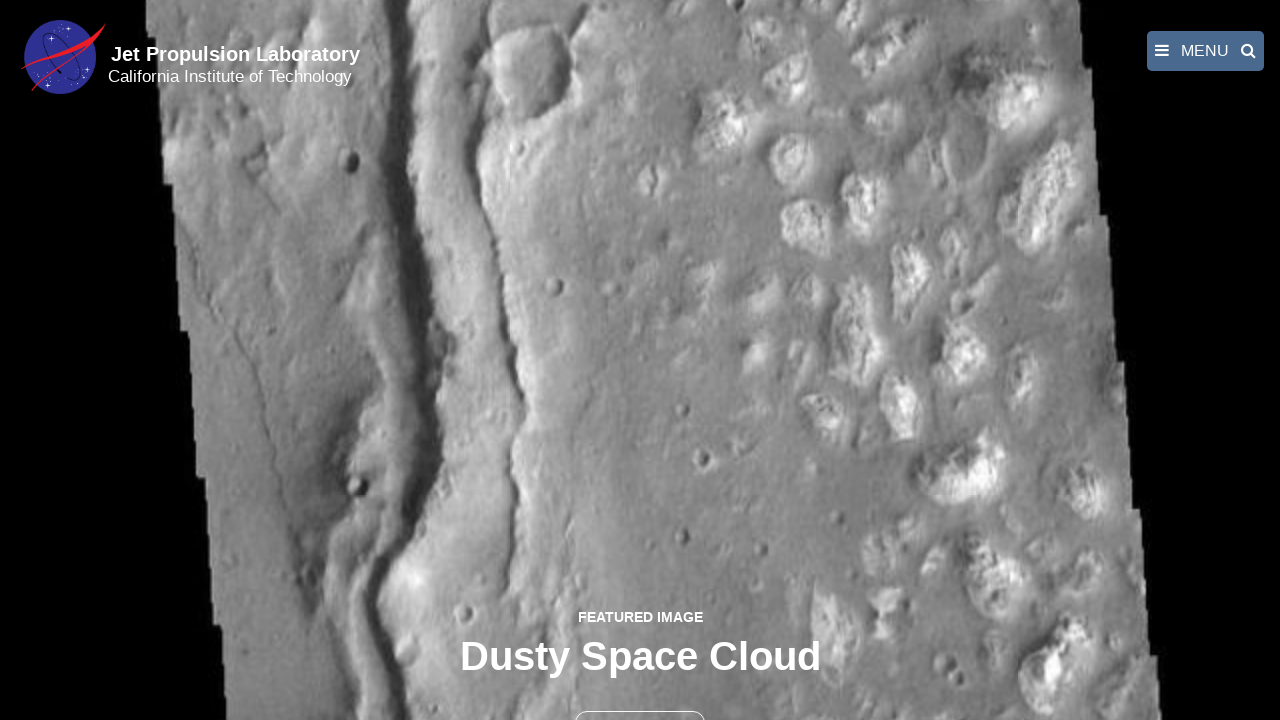

Clicked the button to view full featured image at (640, 699) on button >> nth=1
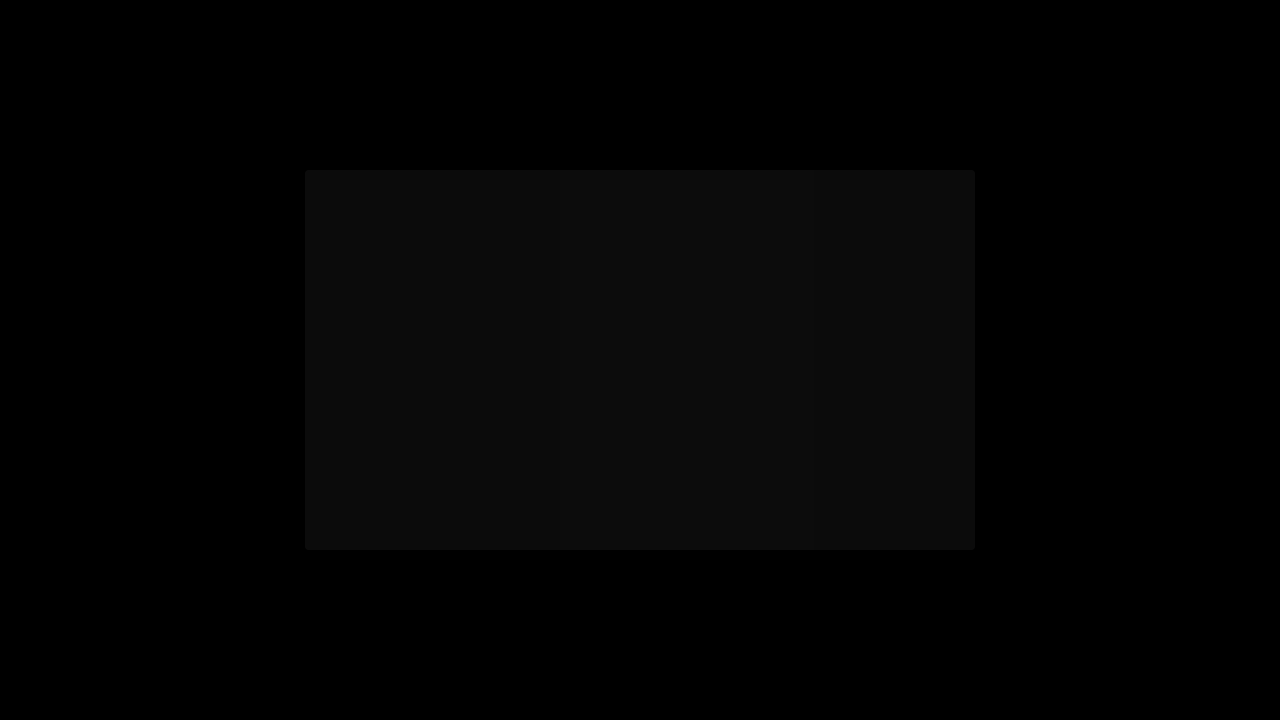

Full featured image loaded and displayed
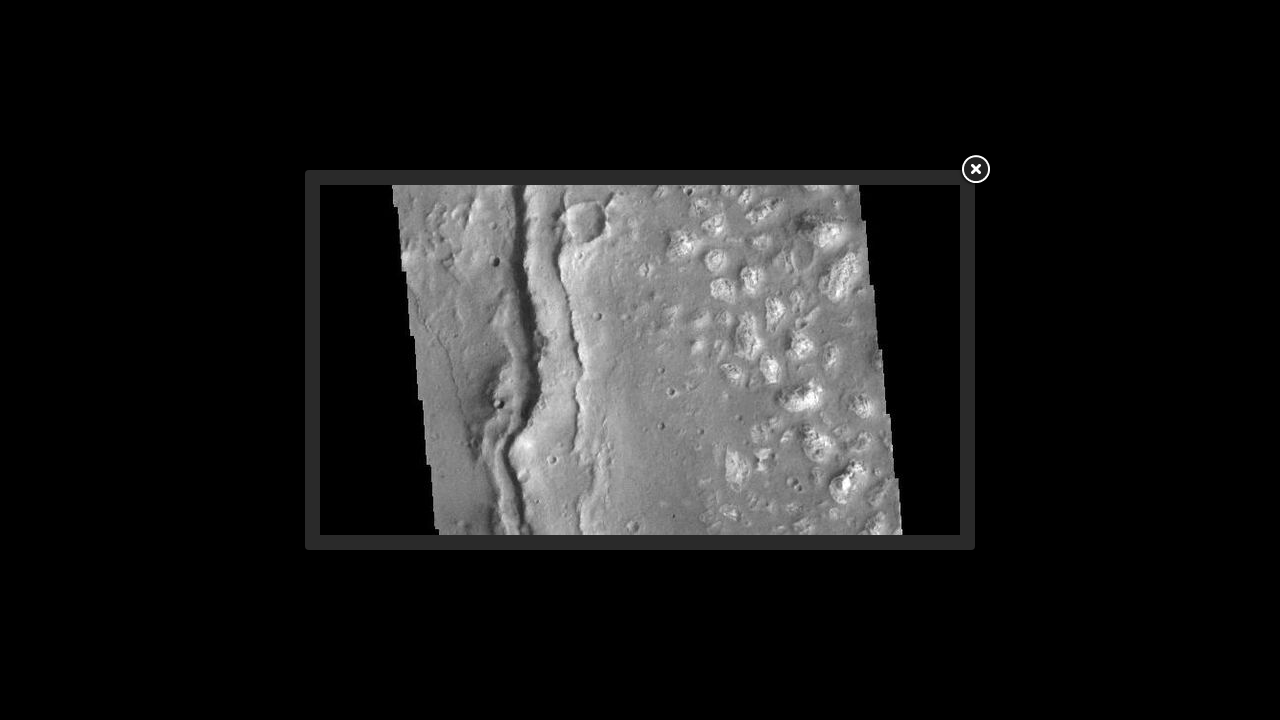

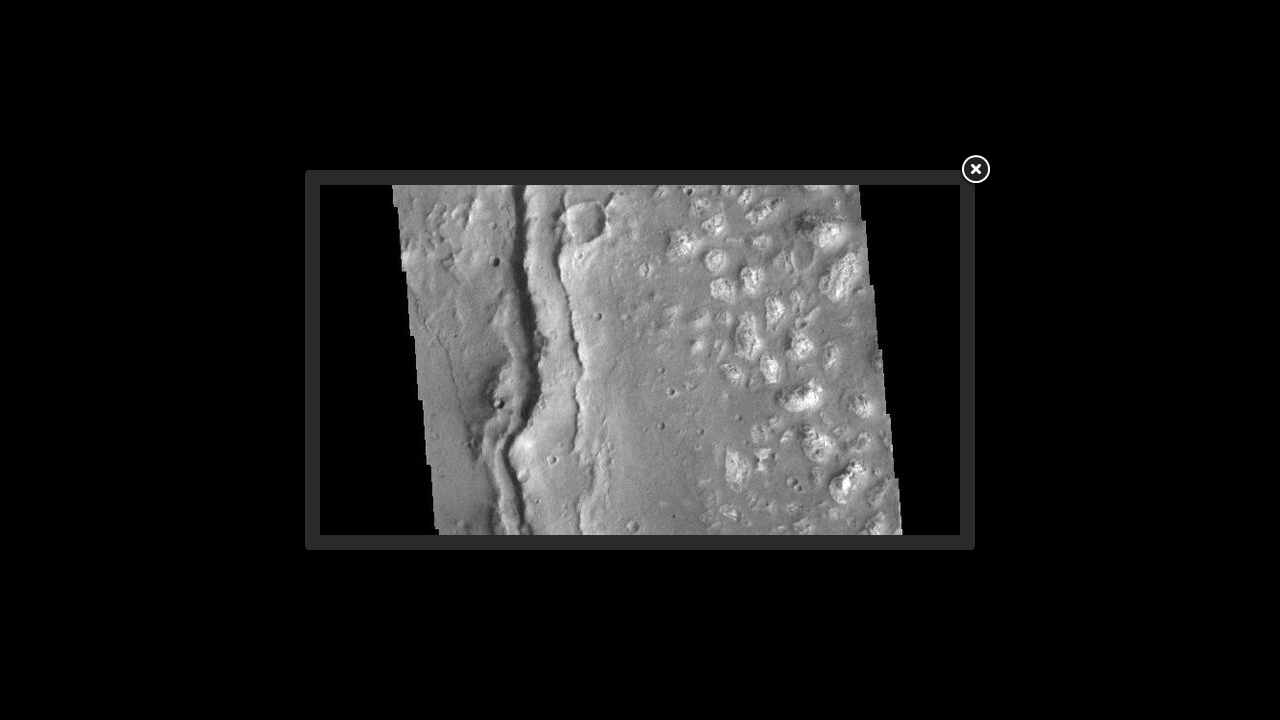